Navigates to an Angular demo application and clicks the primary button on the page

Starting URL: https://rahulshettyacademy.com/angularAppdemo/

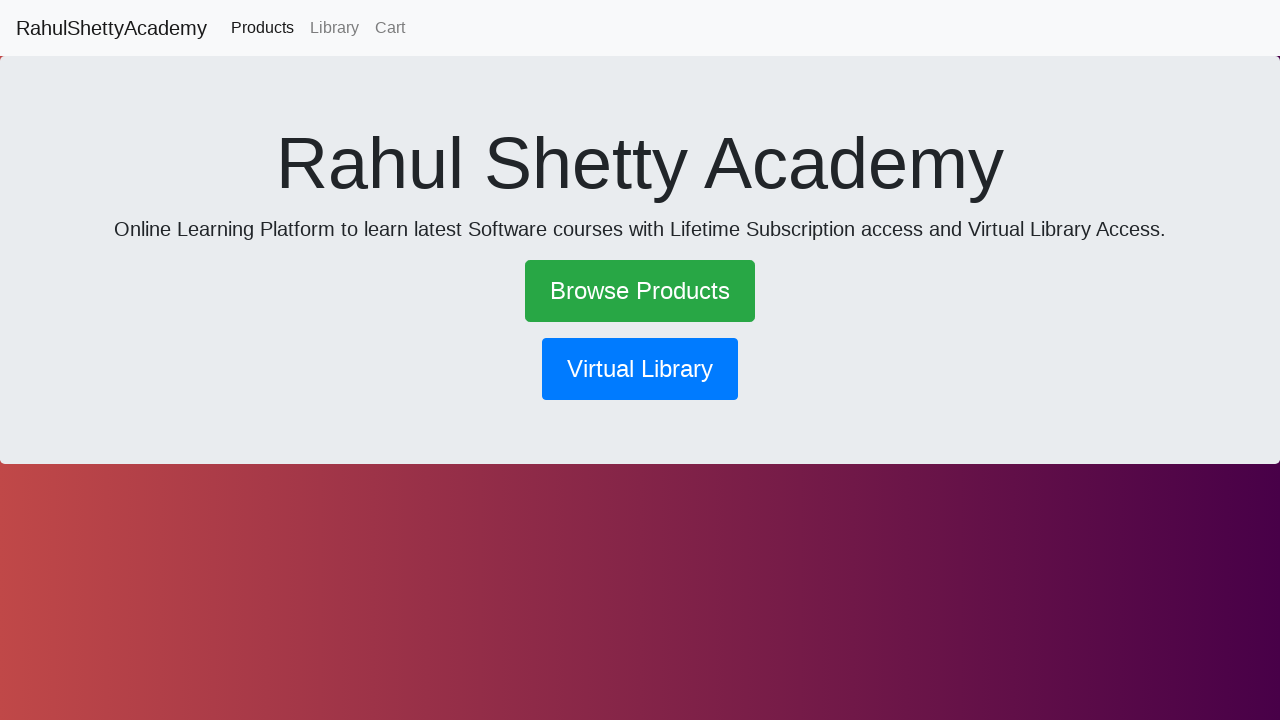

Clicked the primary button on the Angular demo application at (640, 369) on .btn.btn-primary
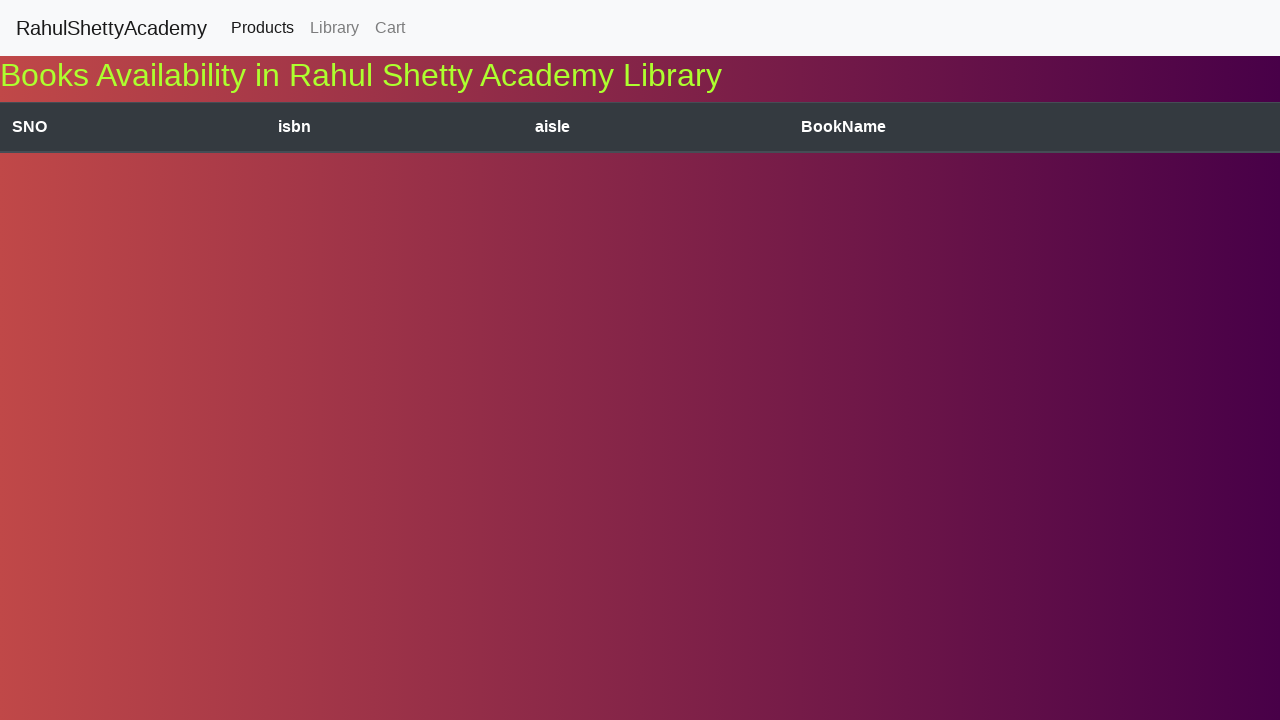

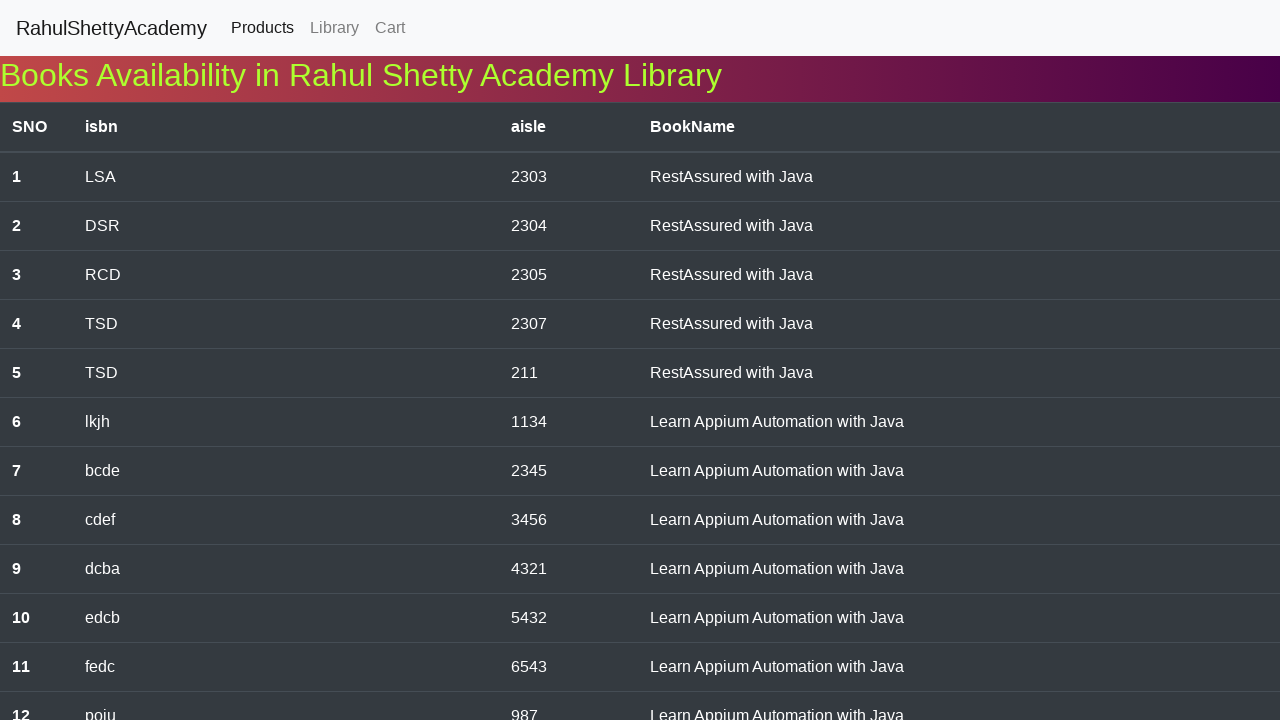